Tests dynamic content loading by clicking a start button and verifying that "Hello World!" text appears after the loading completes

Starting URL: https://the-internet.herokuapp.com/dynamic_loading/2

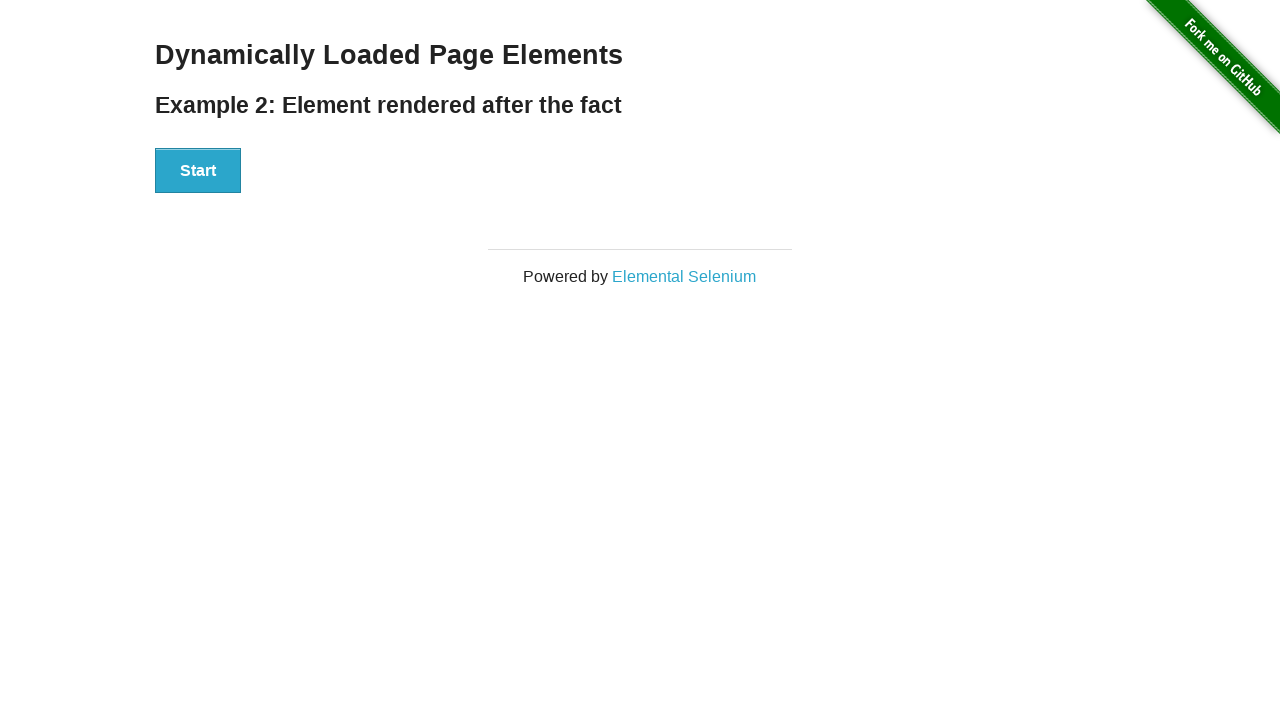

Navigated to dynamic loading test page
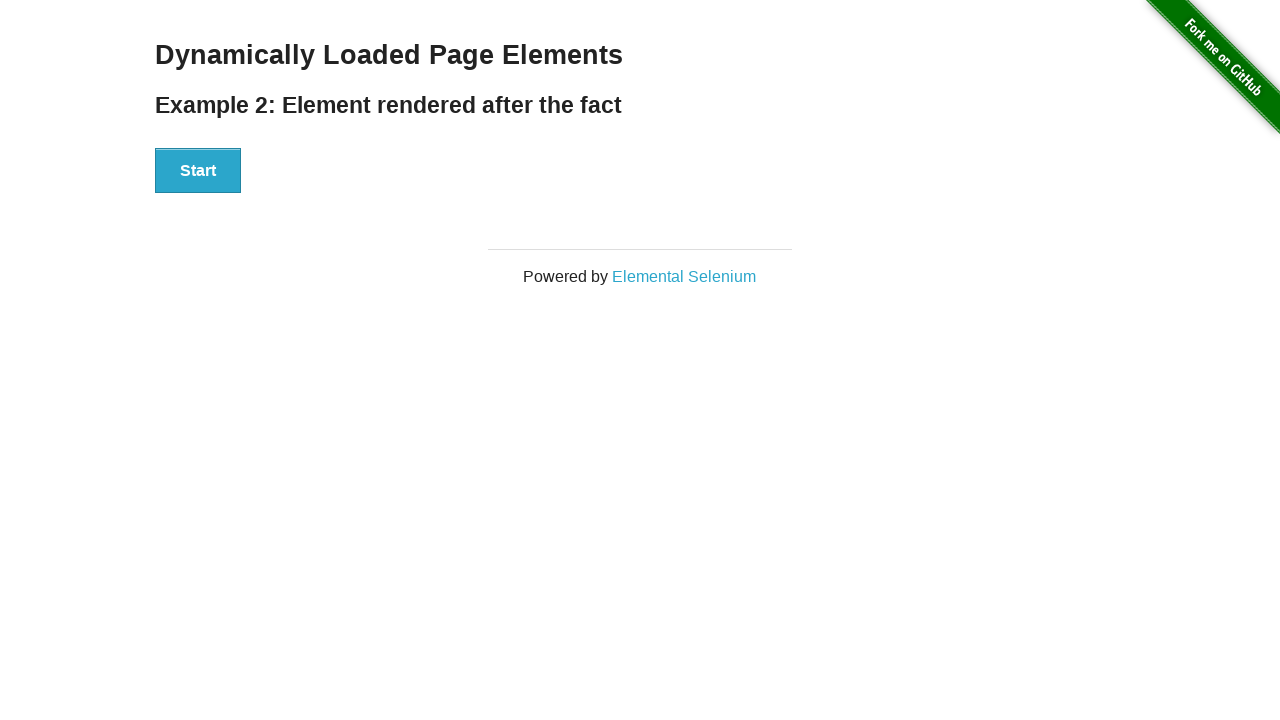

Clicked start button to trigger dynamic loading at (198, 171) on xpath=//button
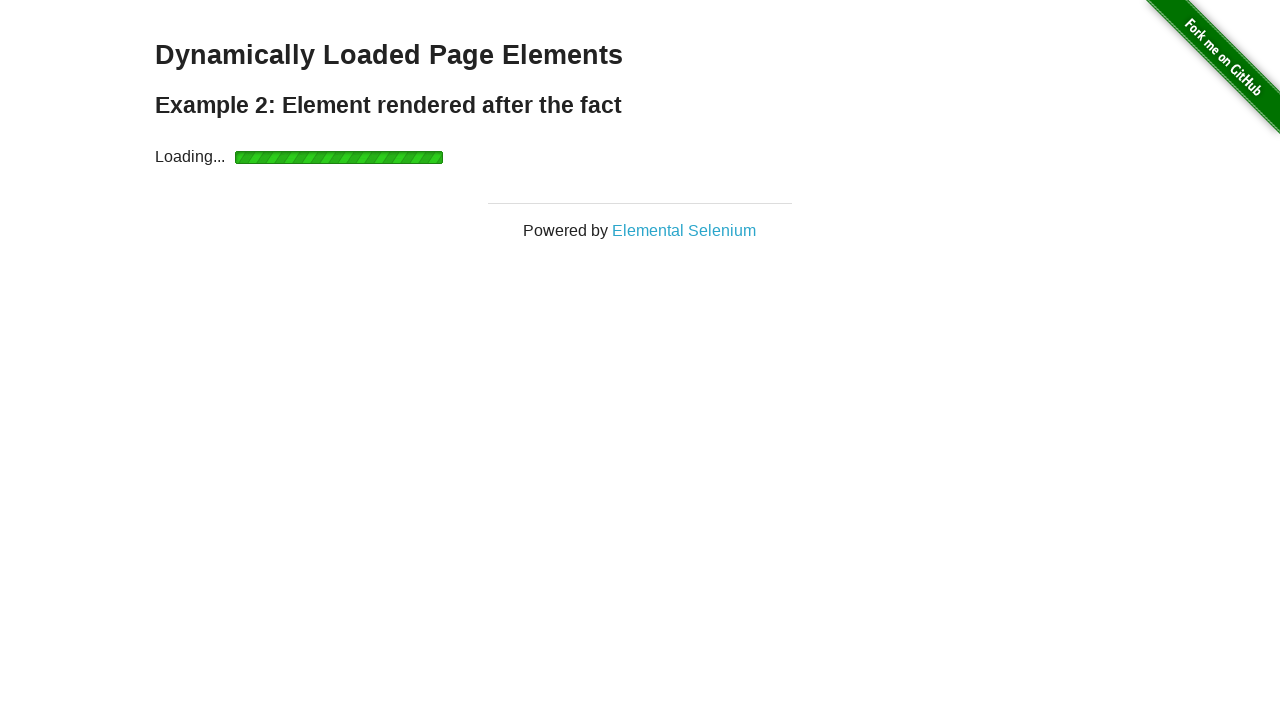

Loading completed and 'Hello World!' element appeared
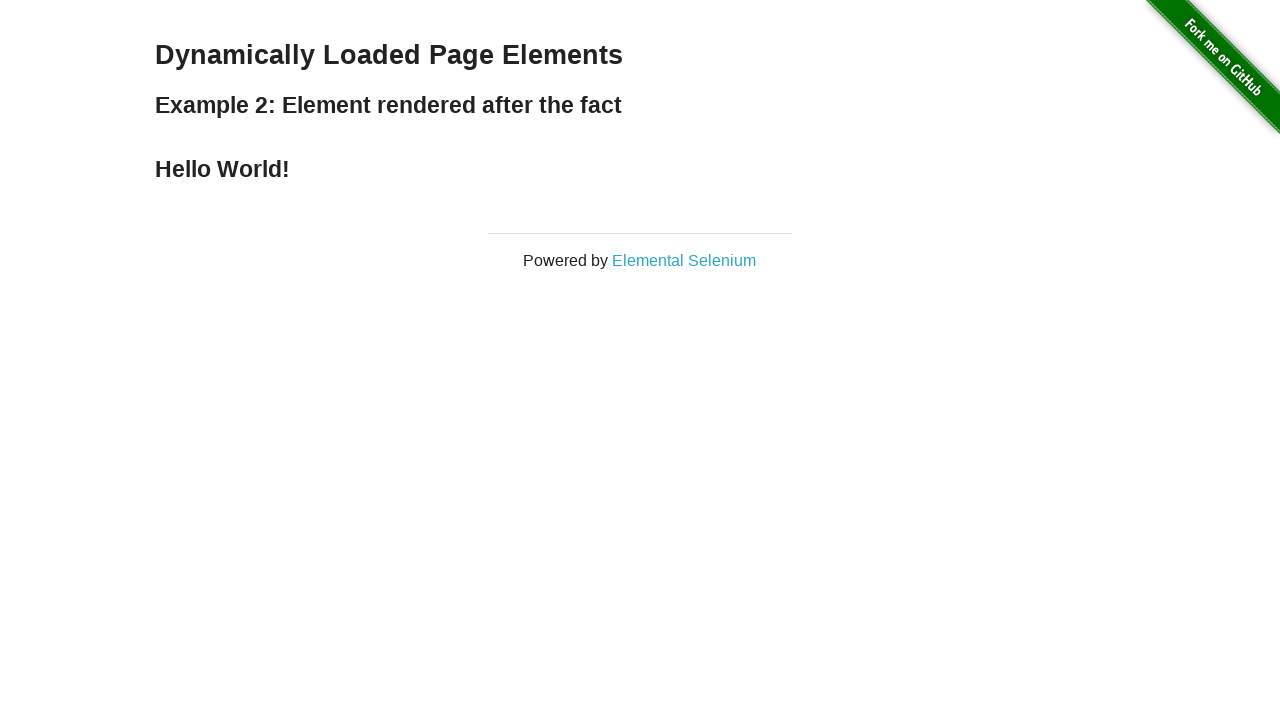

Located the Hello World! element
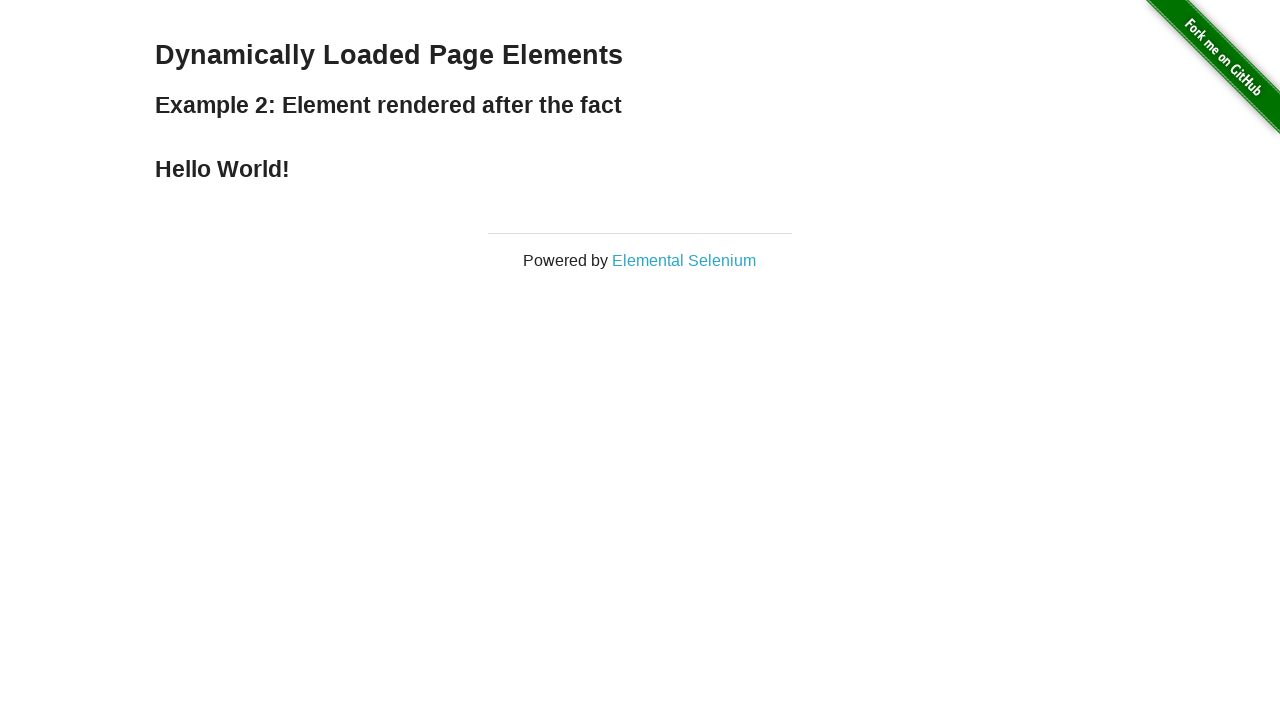

Verified that 'Hello World!' text content is correct
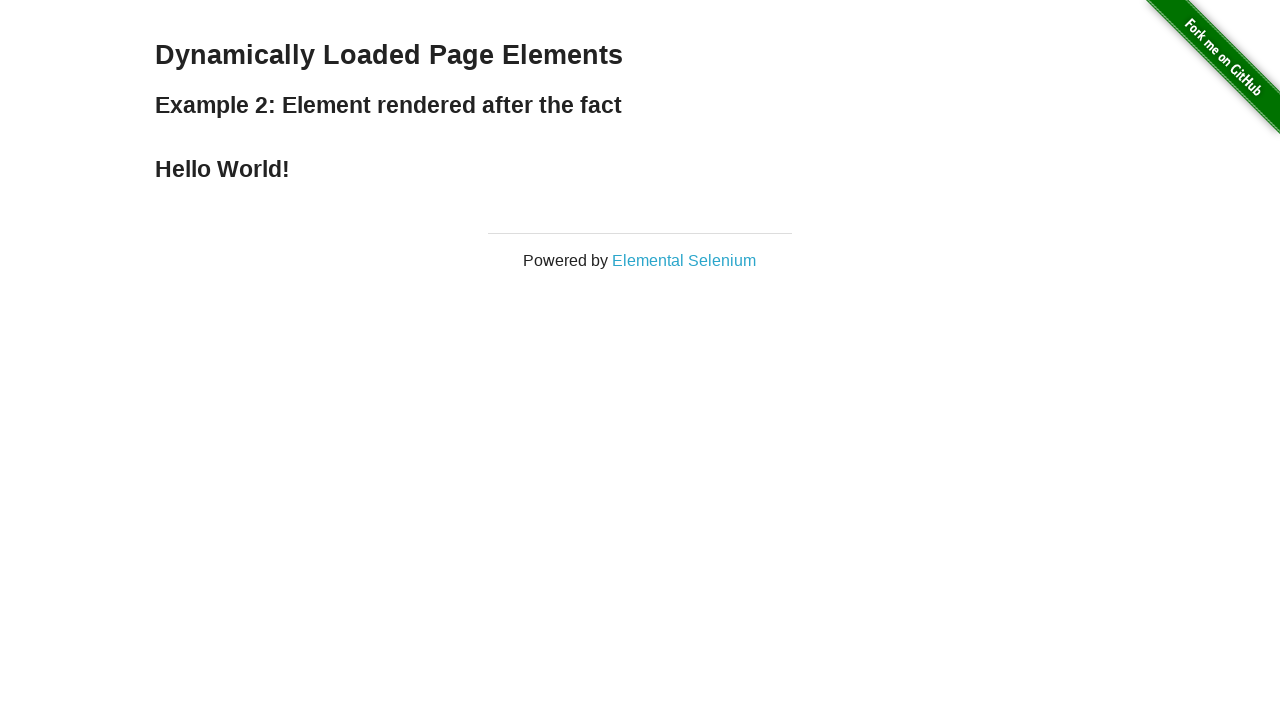

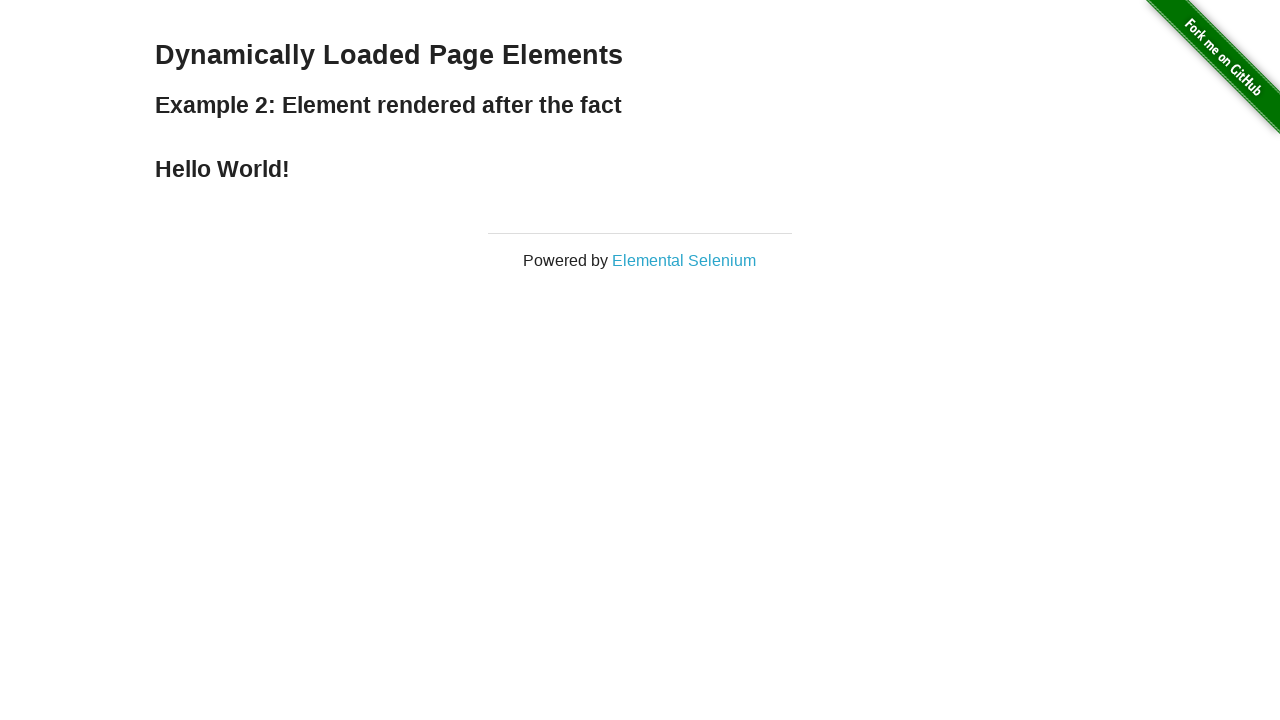